Tests alert handling by triggering different types of alerts and interacting with them

Starting URL: https://demo.automationtesting.in/Alerts.html

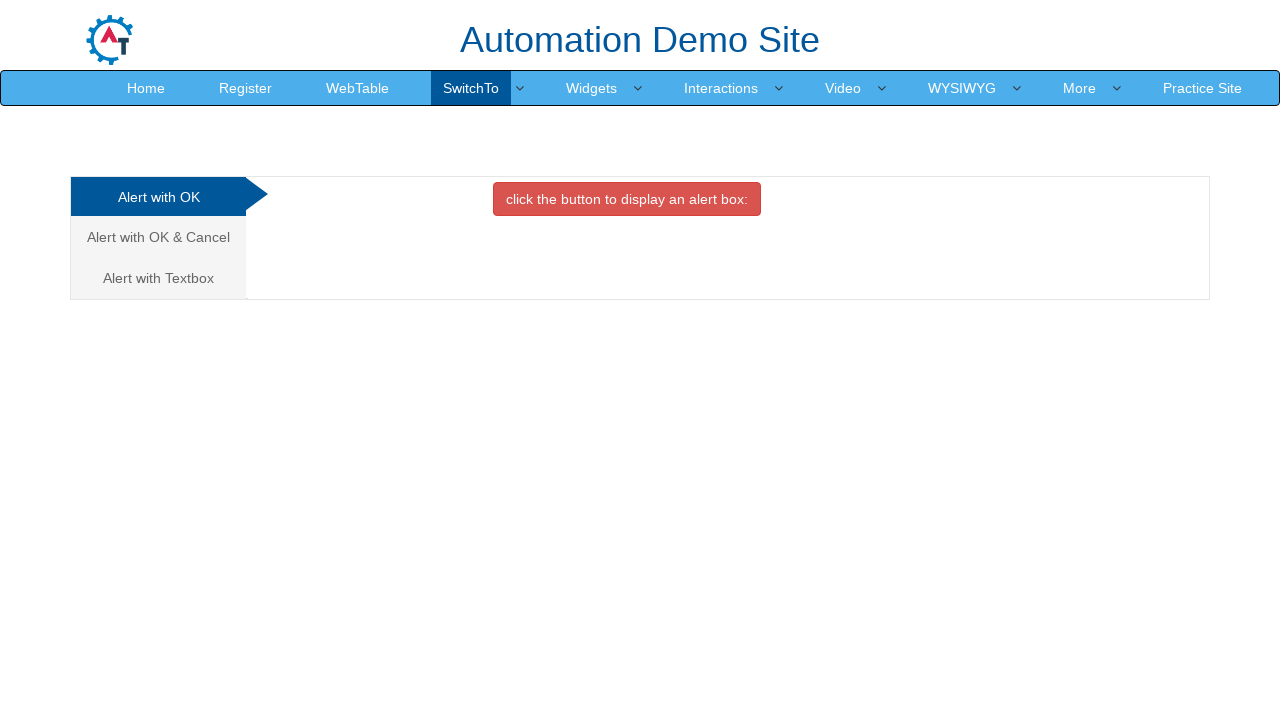

Clicked on OK Tab at (158, 197) on .analystic[href='#OKTab']
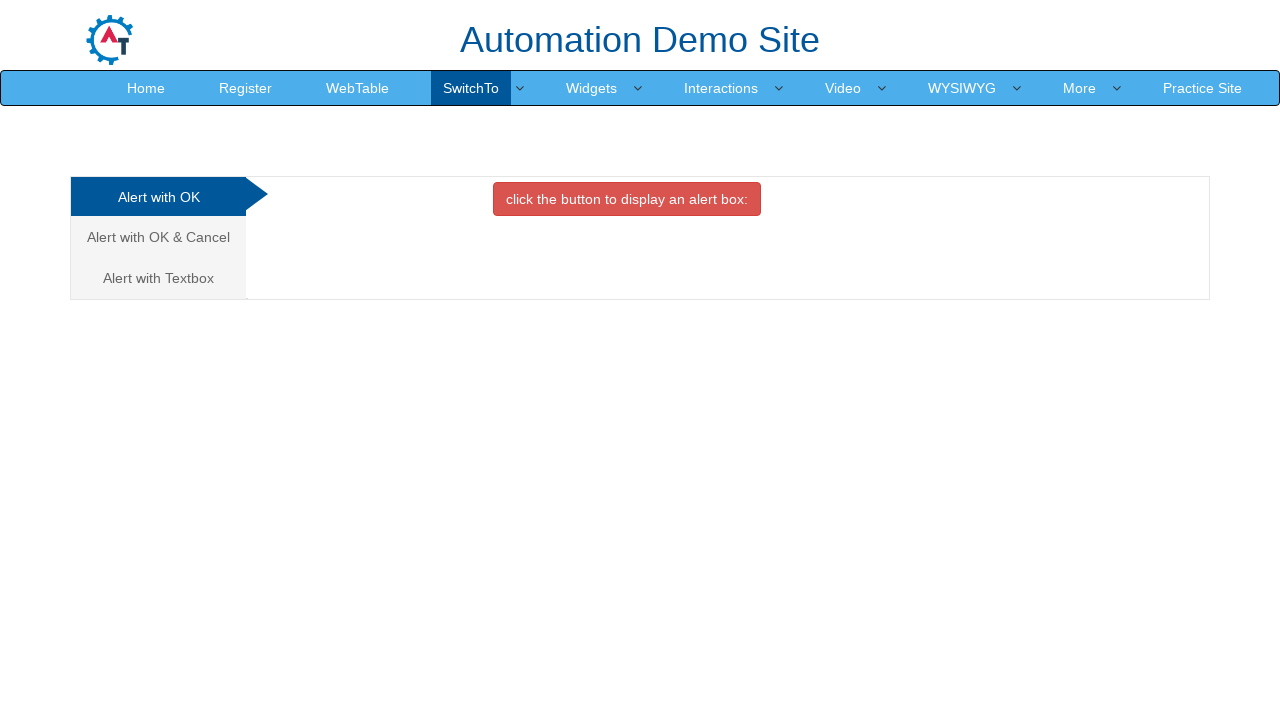

Clicked button to trigger first alert at (627, 199) on .btn.btn-danger
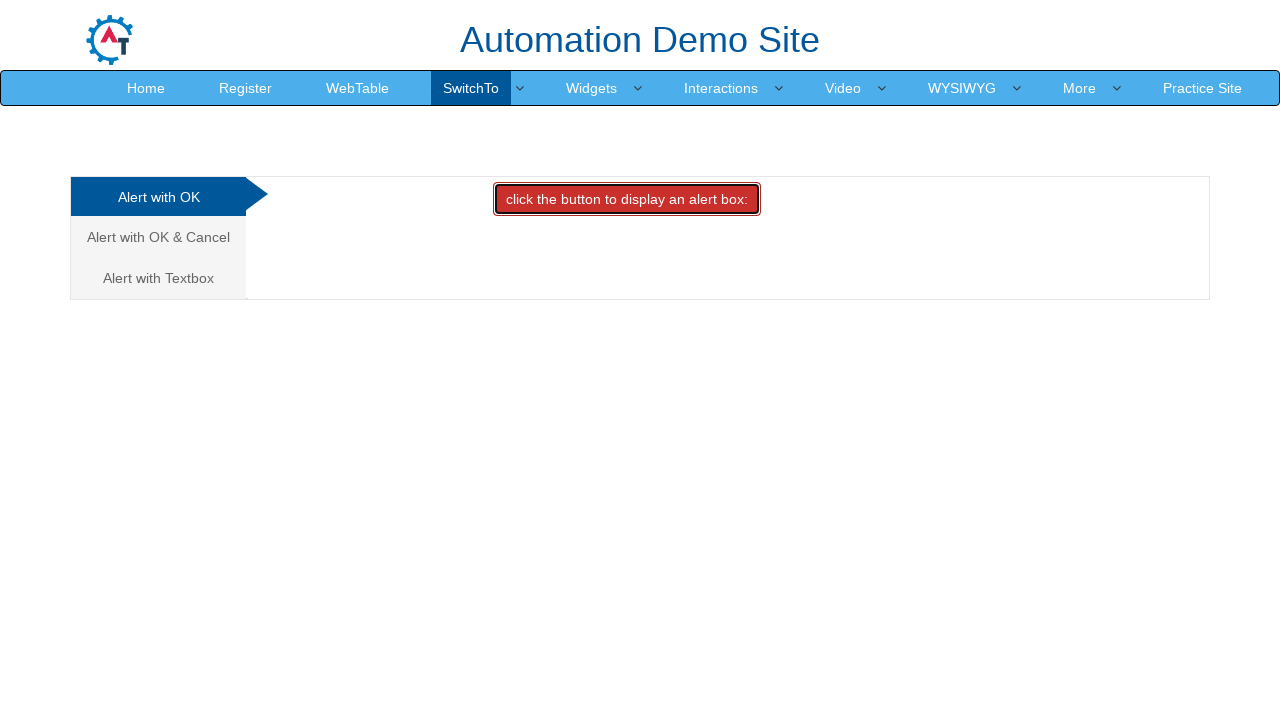

Set up dialog handler to accept alert
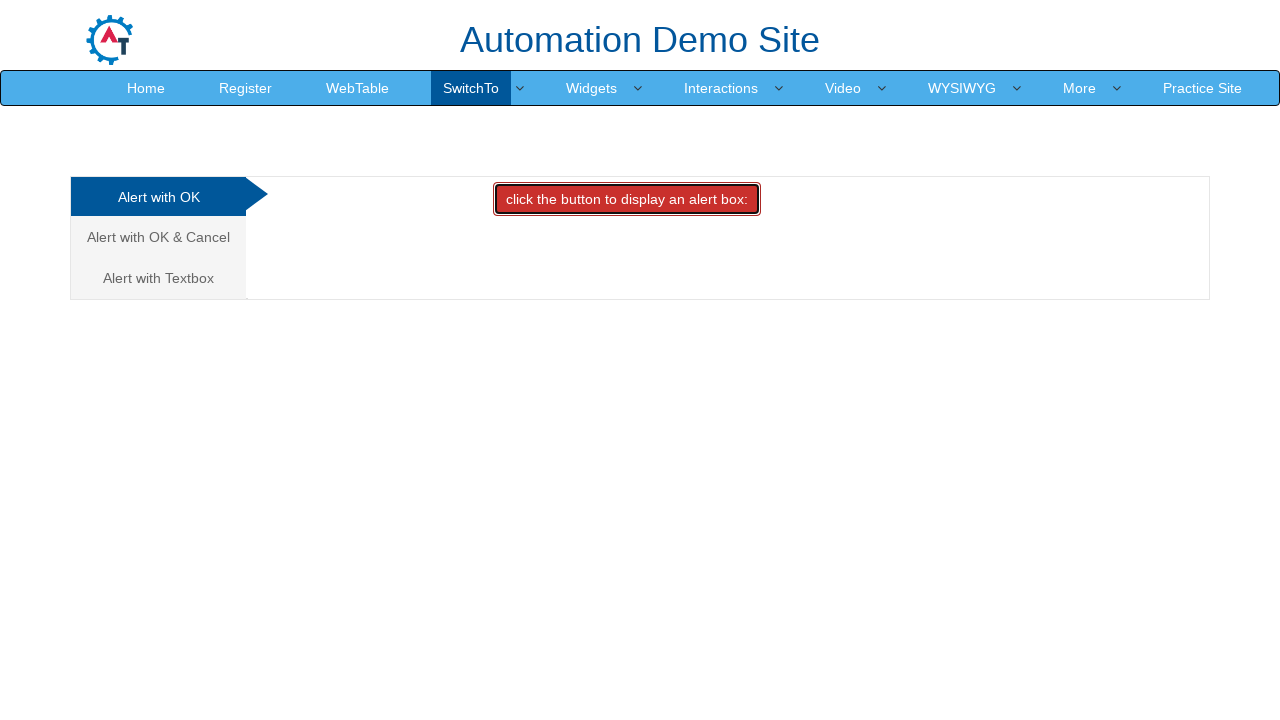

Clicked on Cancel Tab at (158, 237) on .analystic[href='#CancelTab']
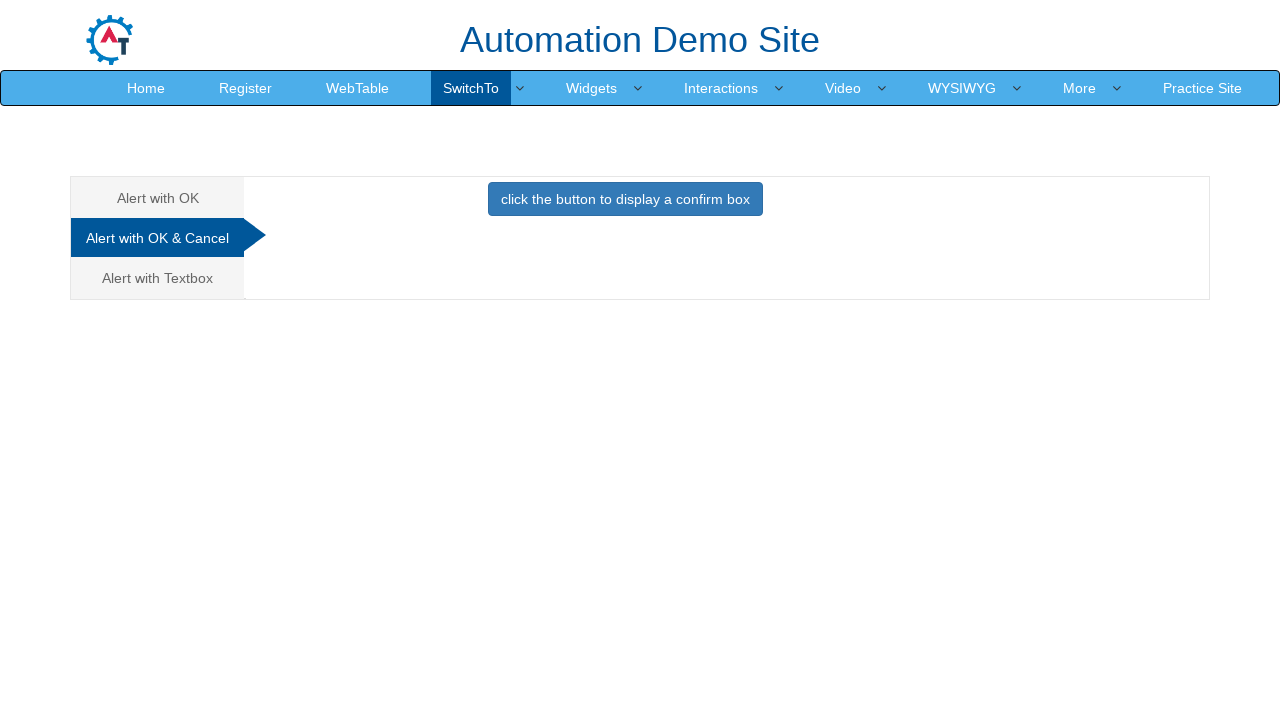

Clicked button to trigger second alert at (625, 199) on .btn.btn-primary
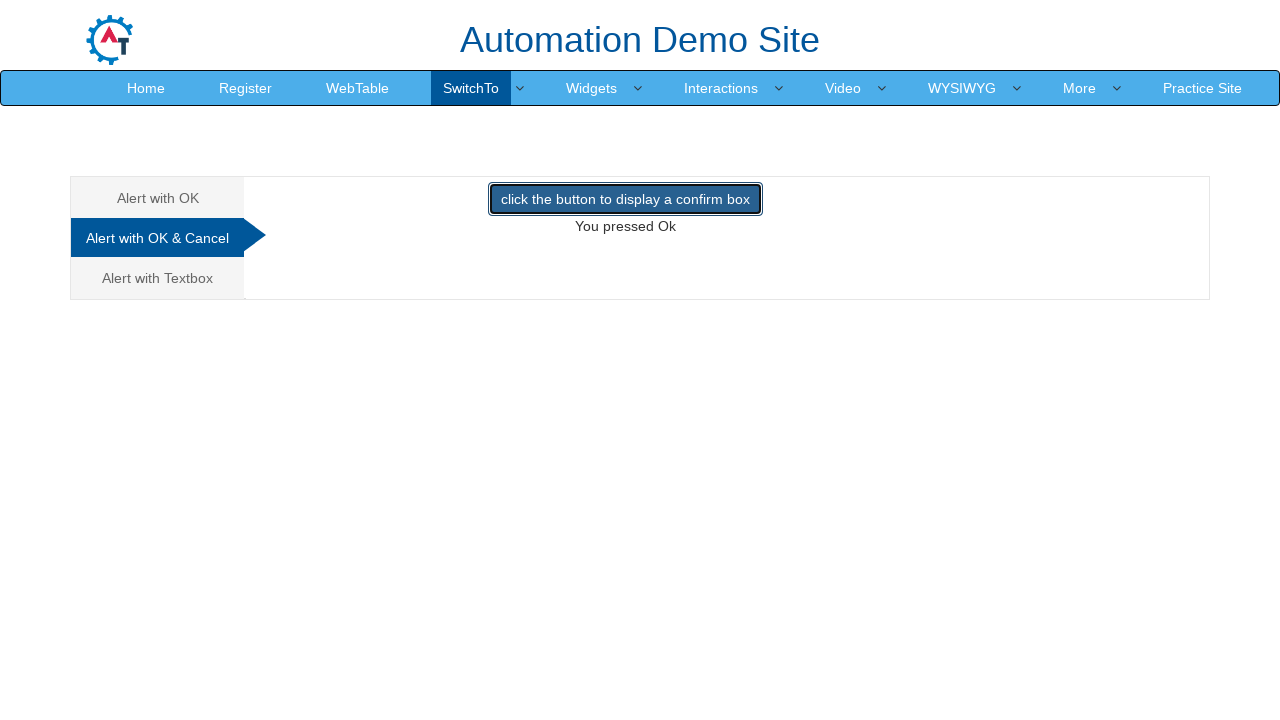

Clicked on Textbox Tab at (158, 278) on .analystic[href='#Textbox']
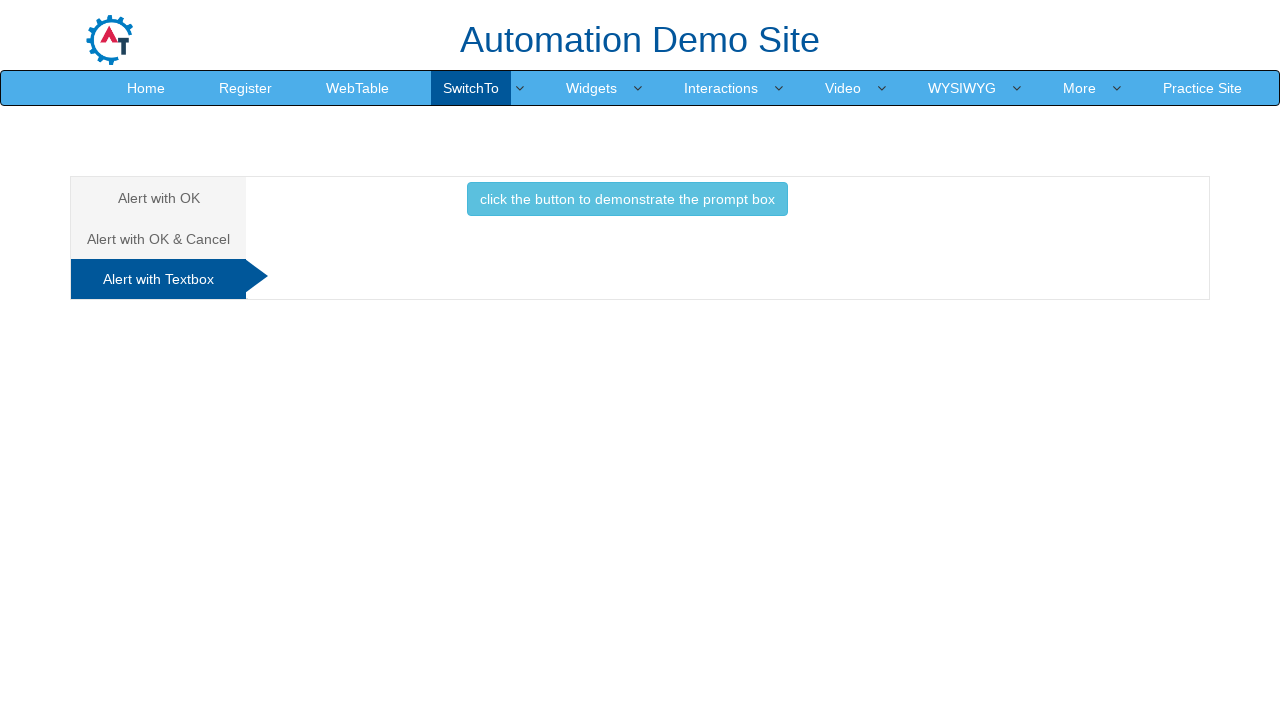

Set up dialog handler to accept prompt with text input
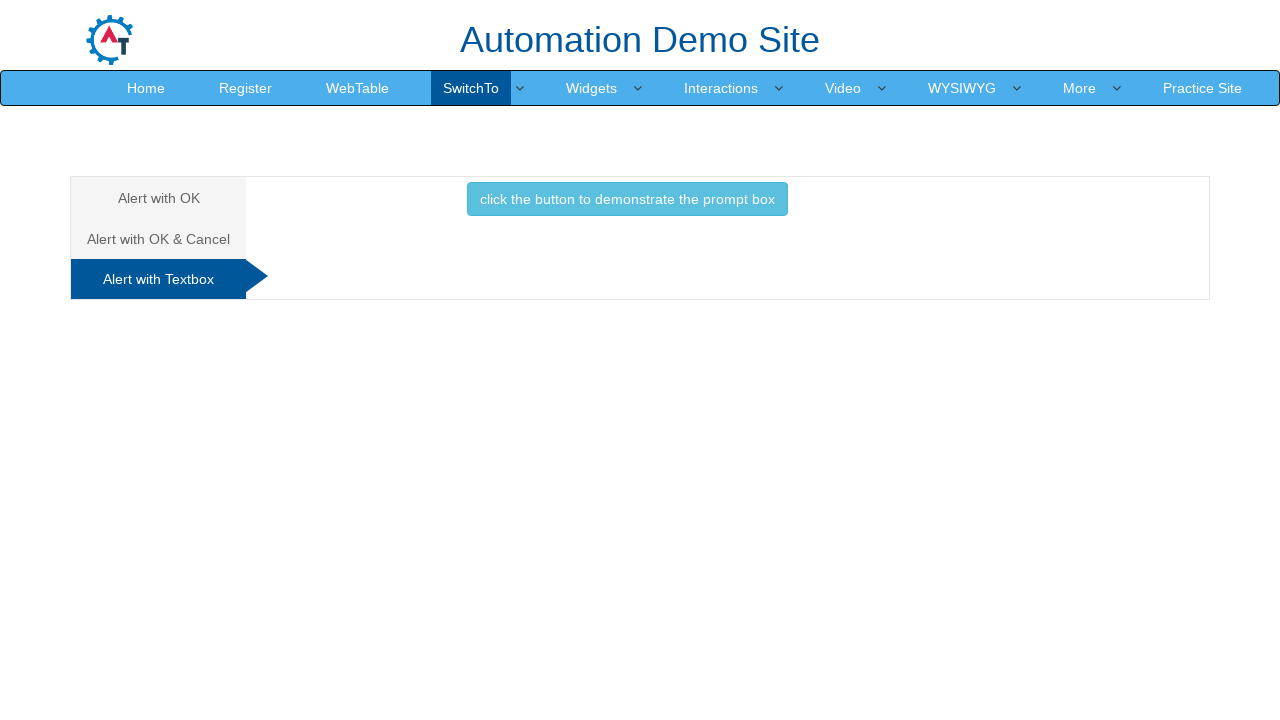

Clicked button to trigger prompt dialog at (627, 199) on .btn.btn-info
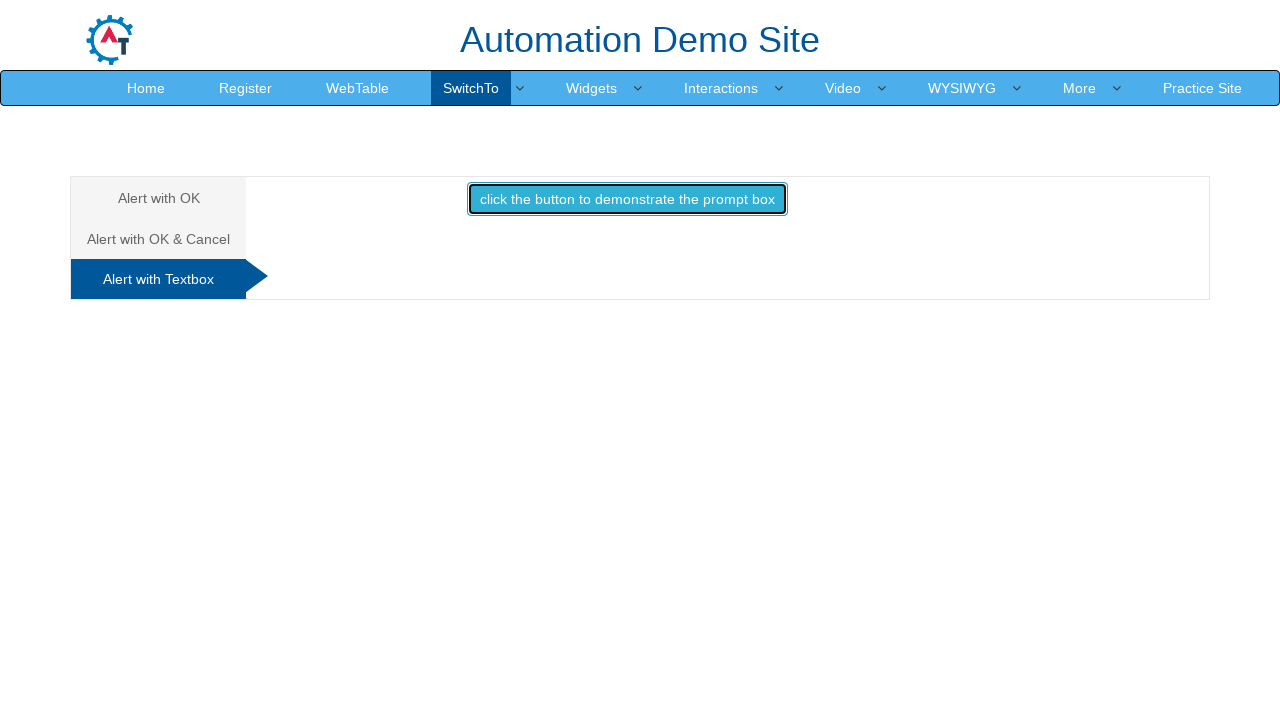

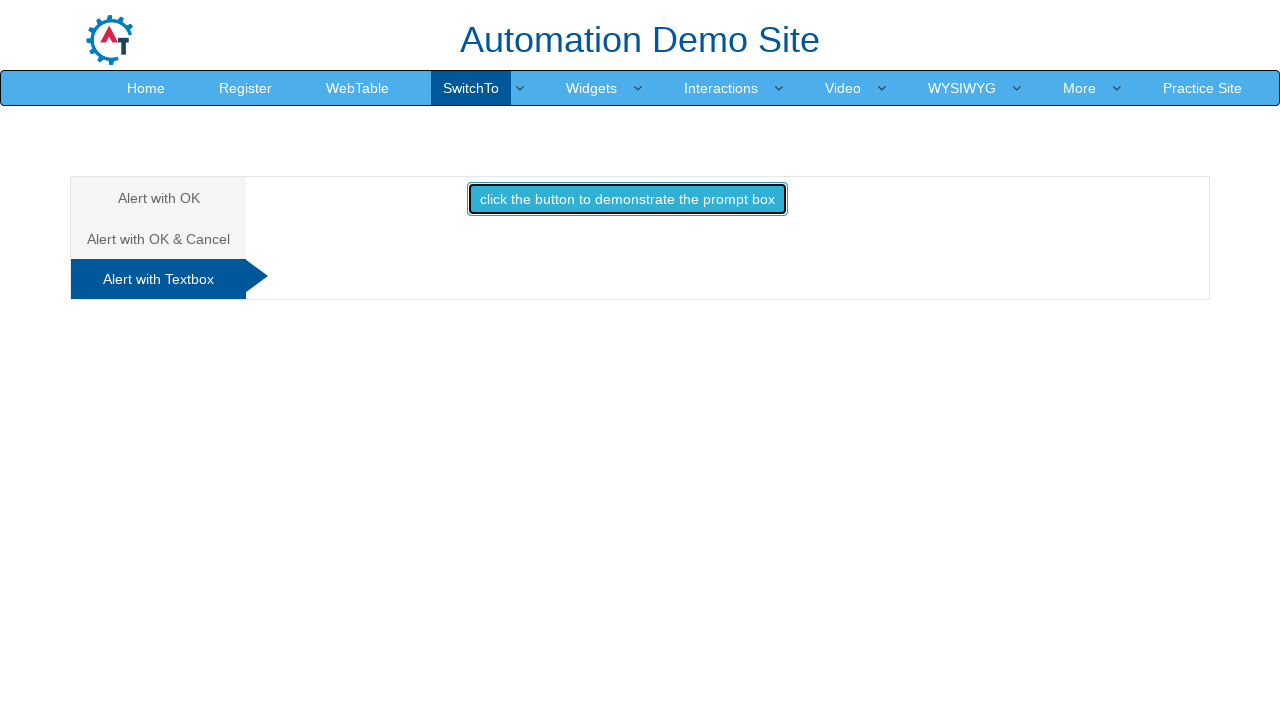